Solves a mathematical captcha by reading a value, calculating the result, filling the answer, selecting checkboxes and radio buttons, then submitting the form

Starting URL: https://suninjuly.github.io/math.html

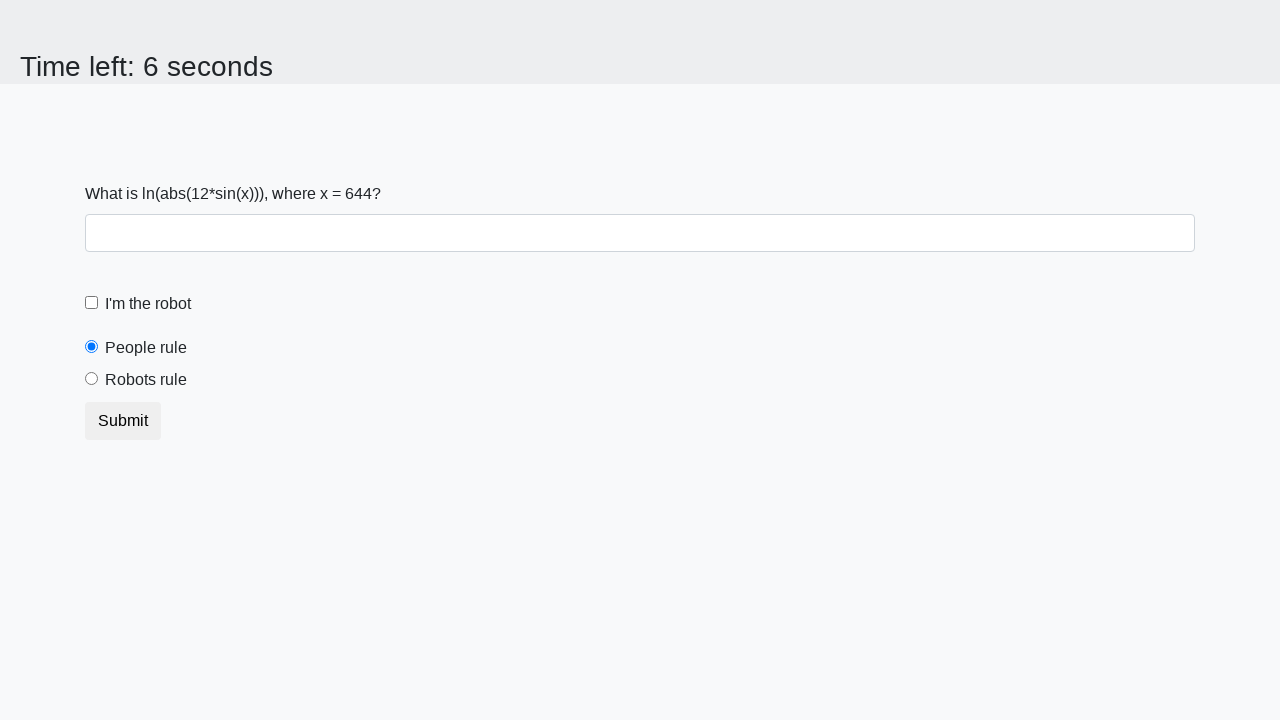

Retrieved x value from the math captcha
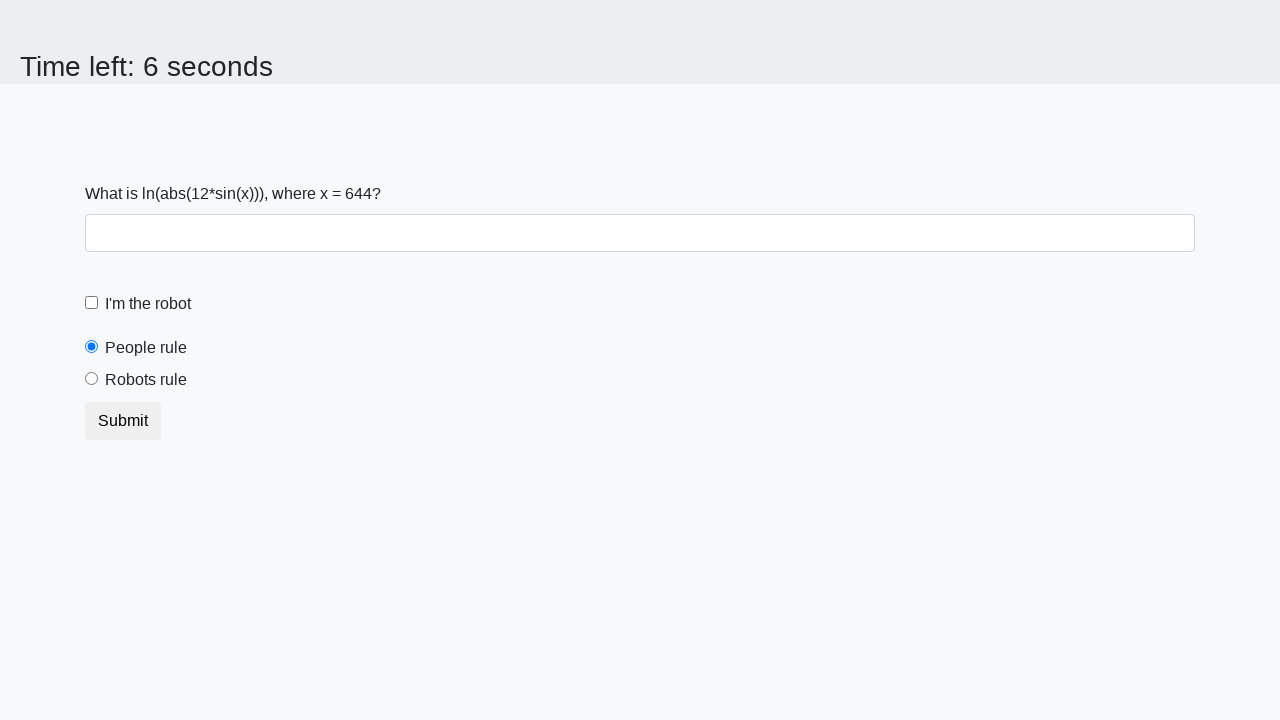

Calculated the mathematical result using log(12*sin(x))
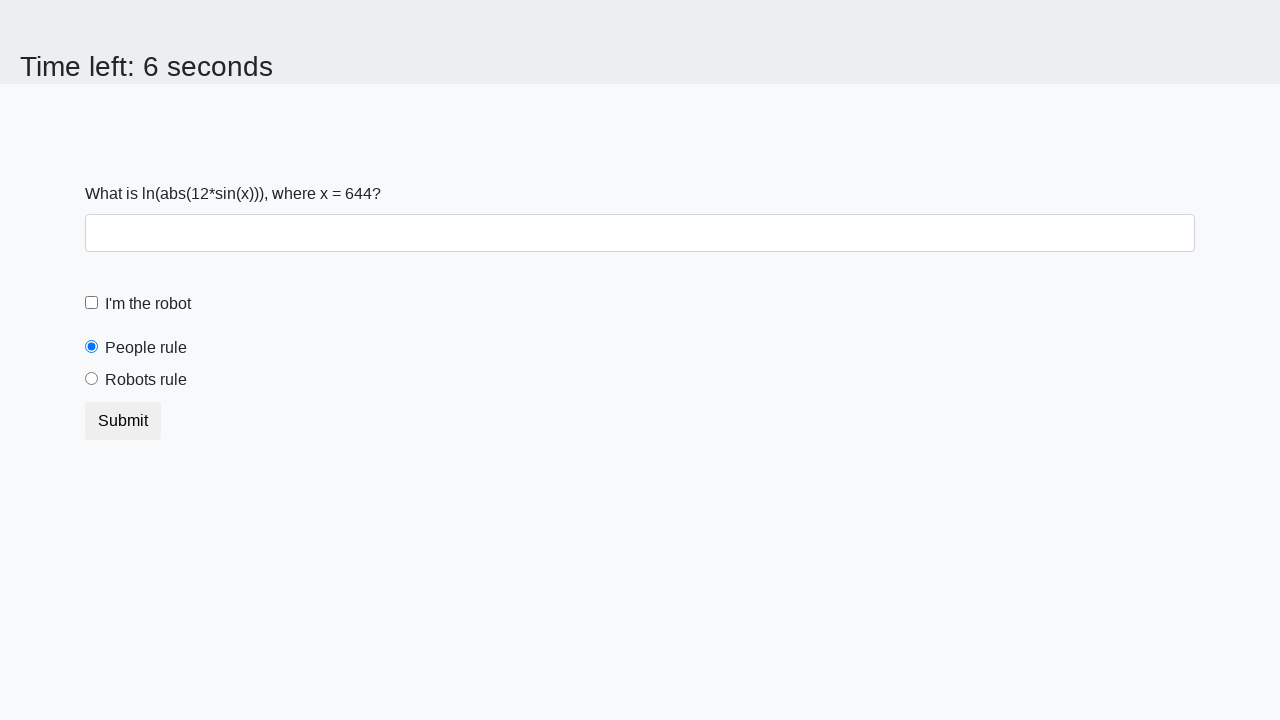

Filled the answer field with the calculated value on #answer
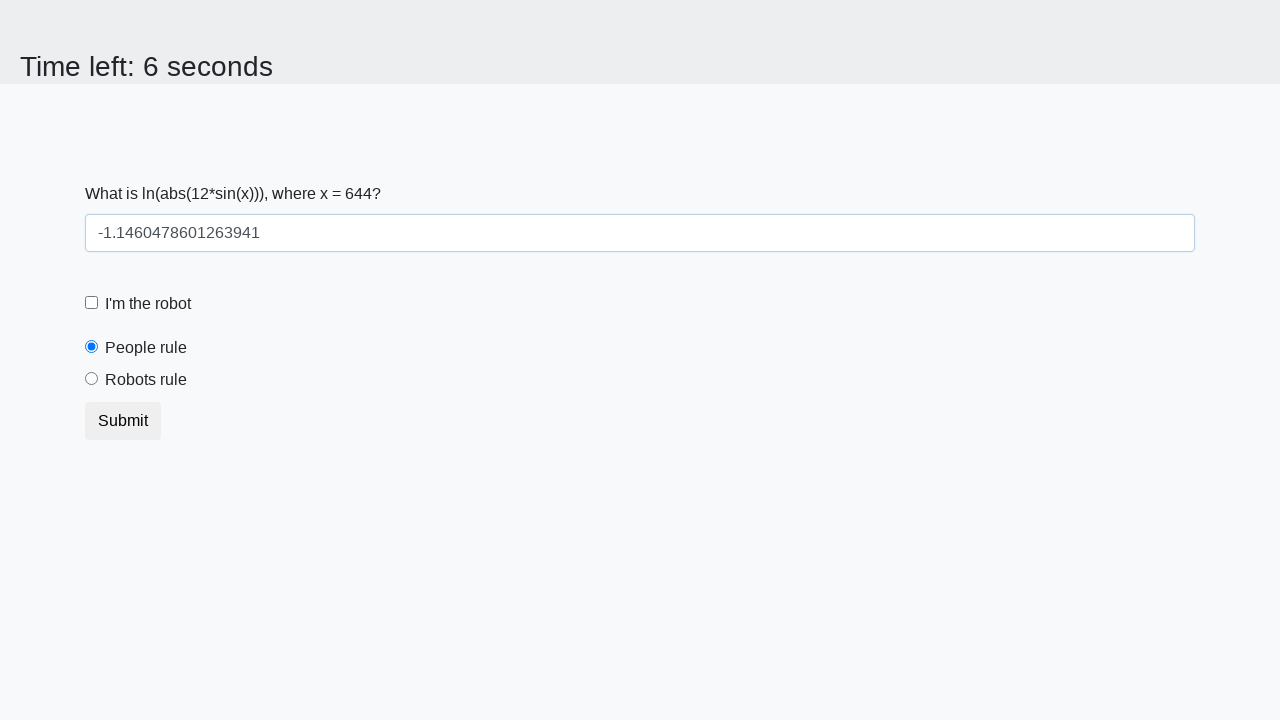

Clicked the robot checkbox at (92, 303) on #robotCheckbox
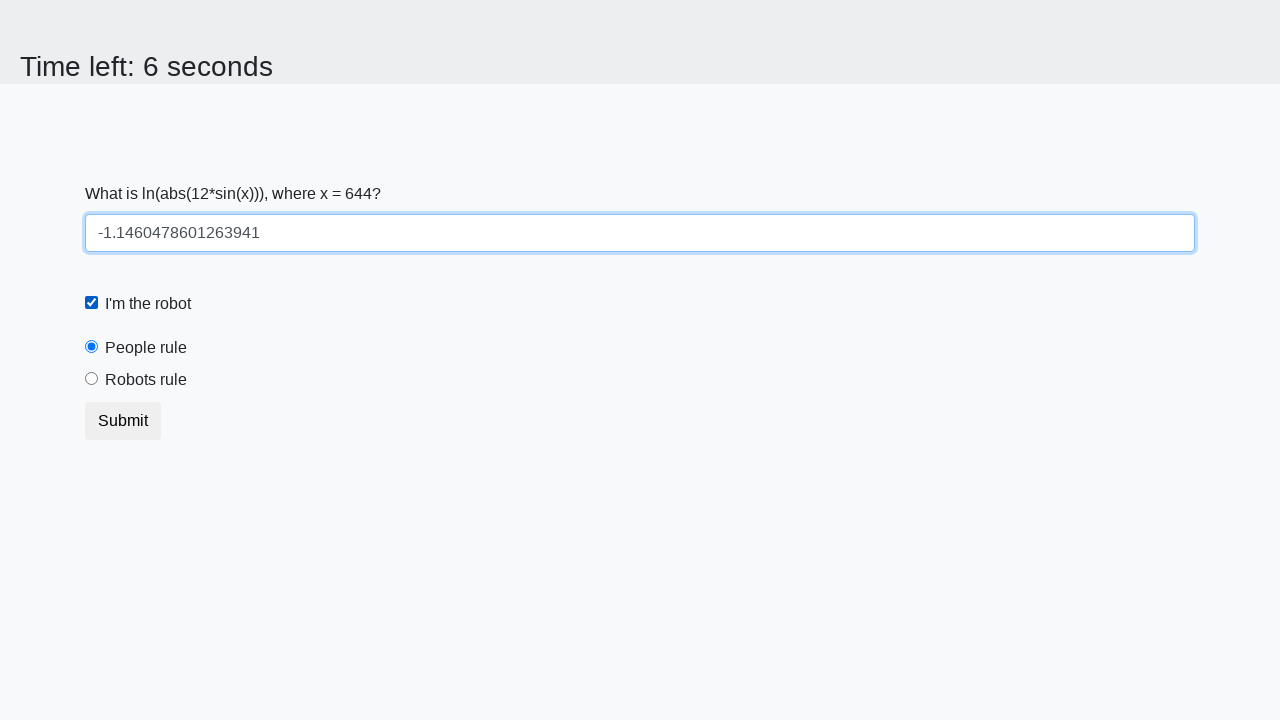

Selected the robots rule radio button at (92, 379) on #robotsRule
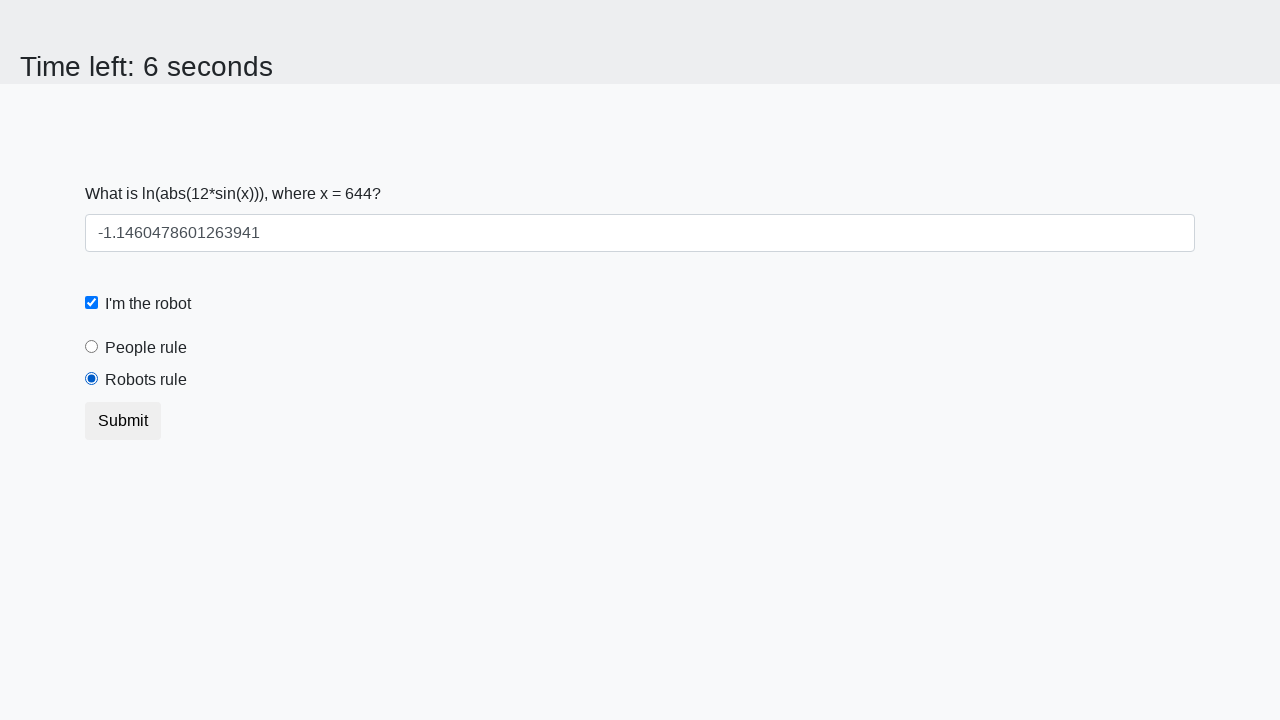

Clicked the submit button to submit the form at (123, 421) on button.btn
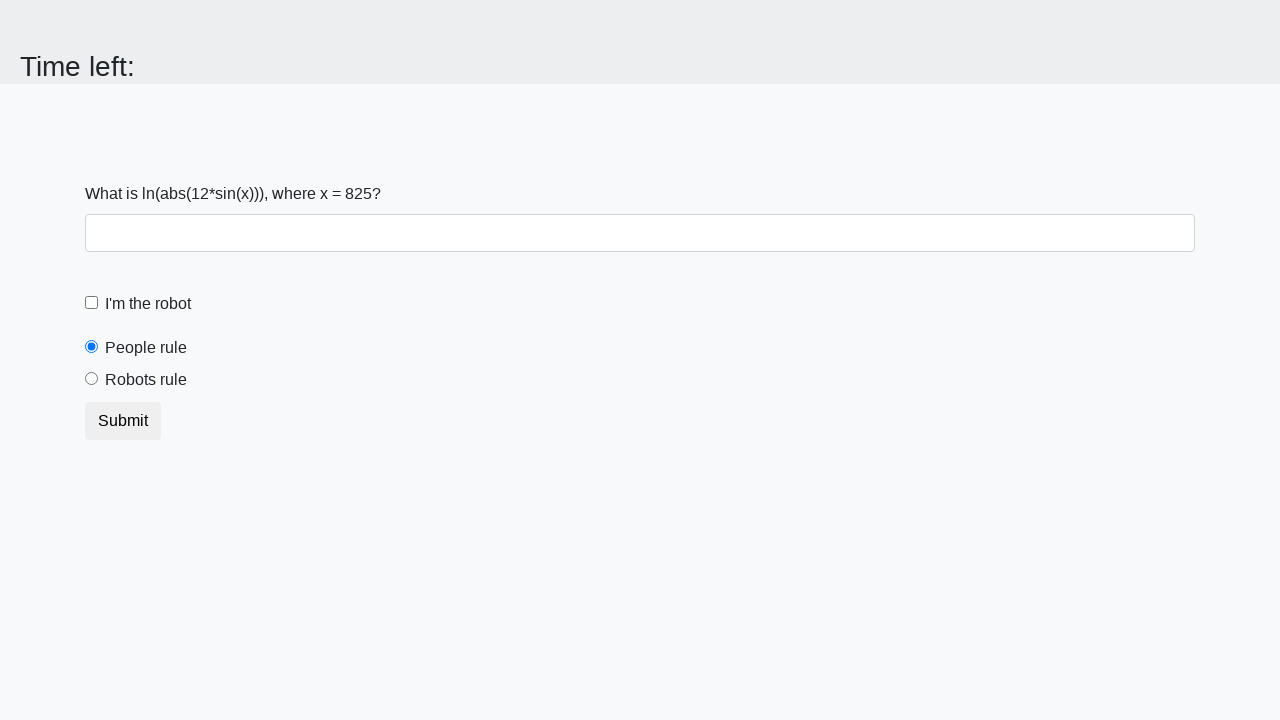

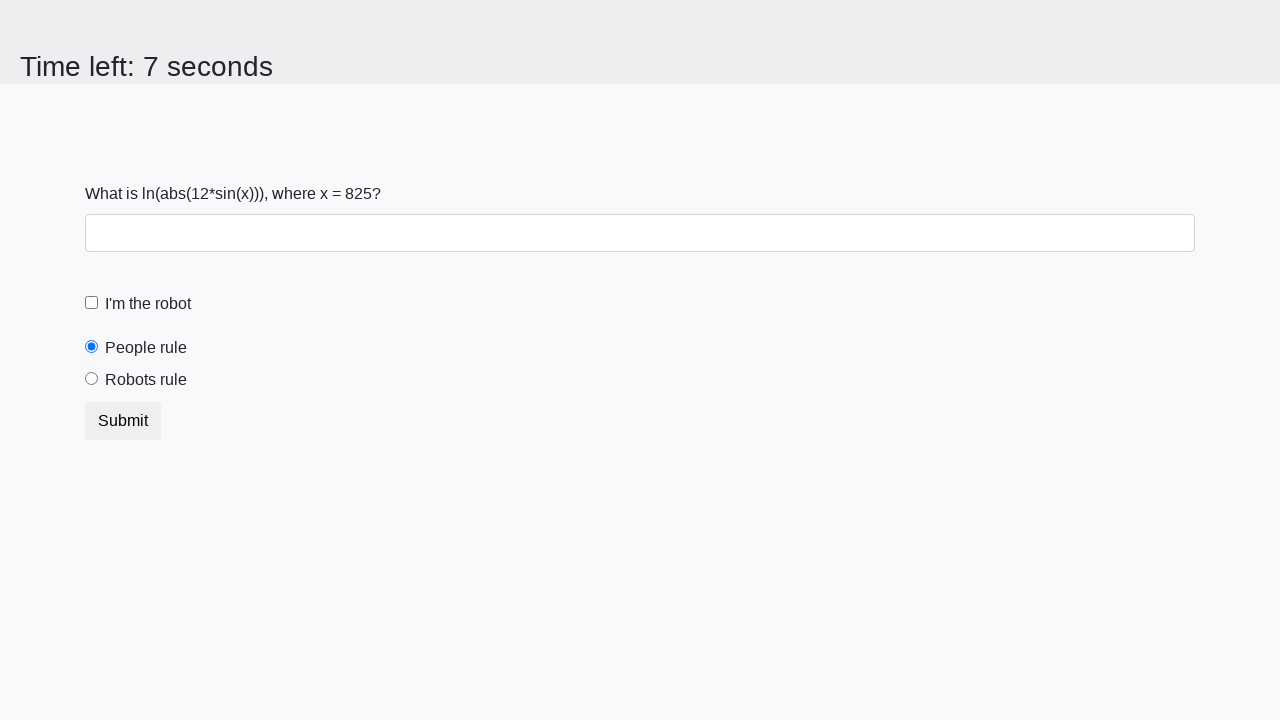